Tests that when username is provided but password field is left empty, an error message "Epic sadface: Password is required" is displayed

Starting URL: https://www.saucedemo.com

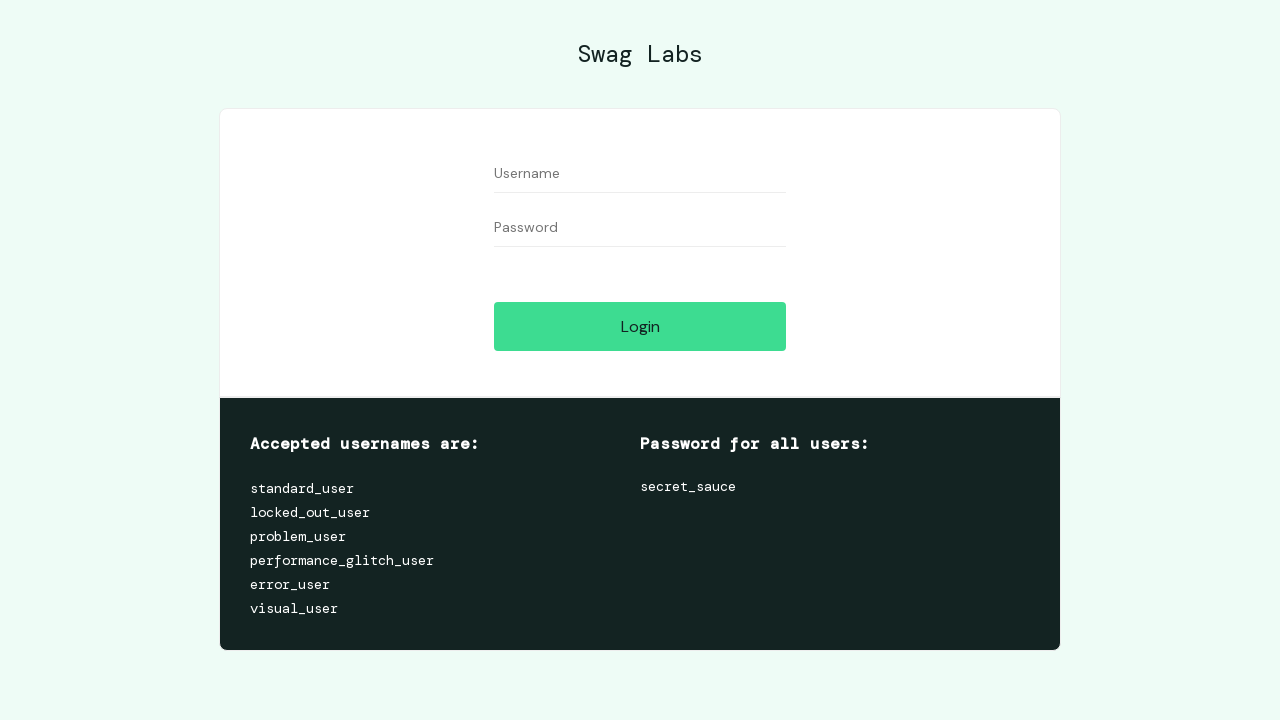

Navigated to Sauce Demo login page
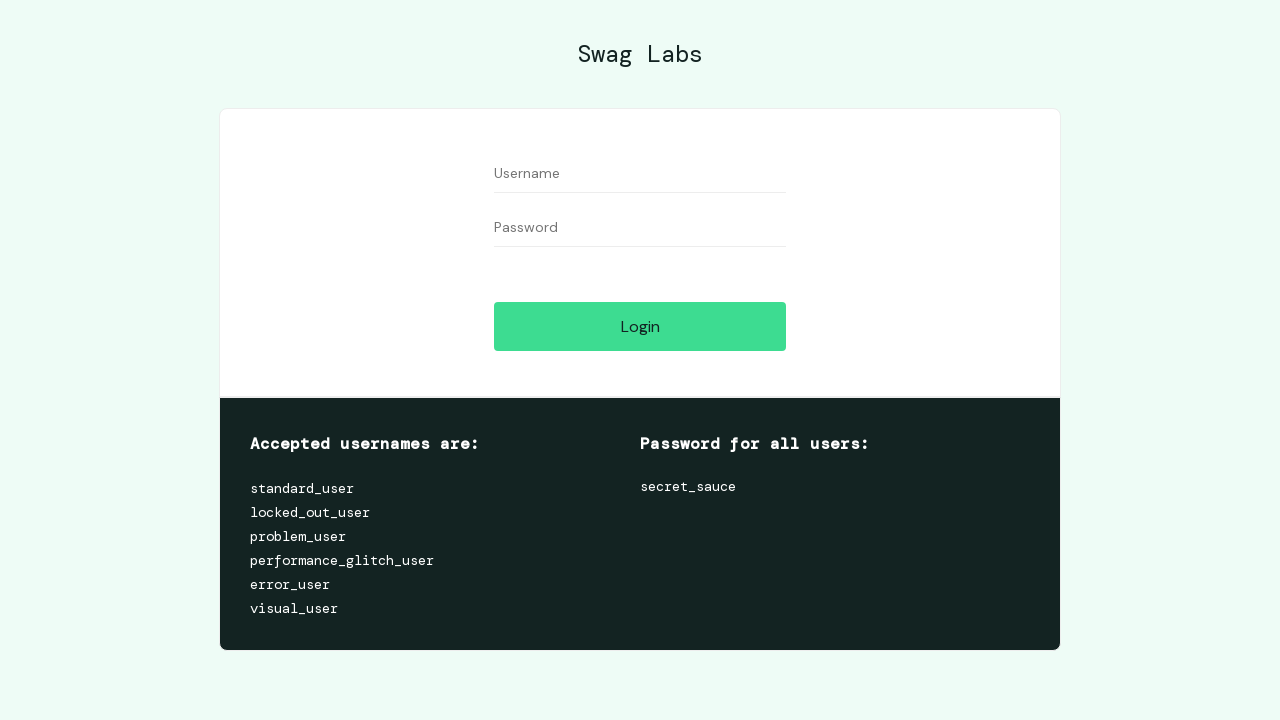

Filled username field with 'Mehtap' on #user-name
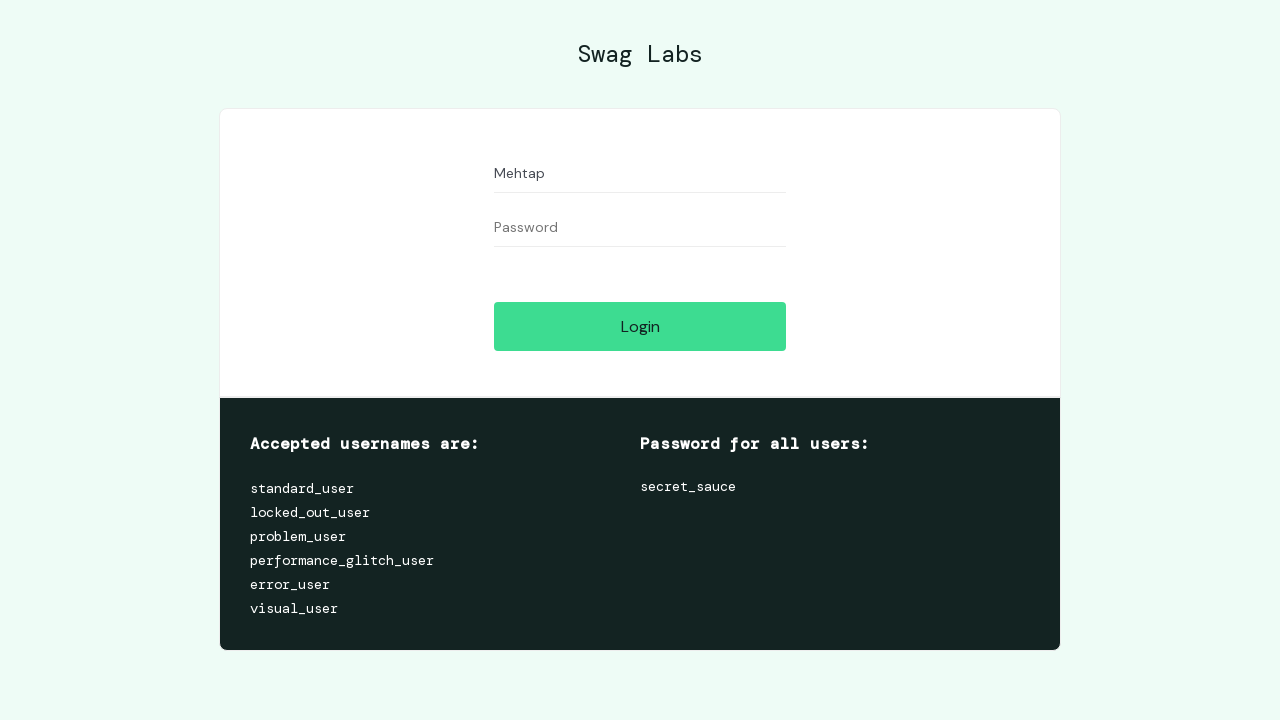

Left password field empty on #password
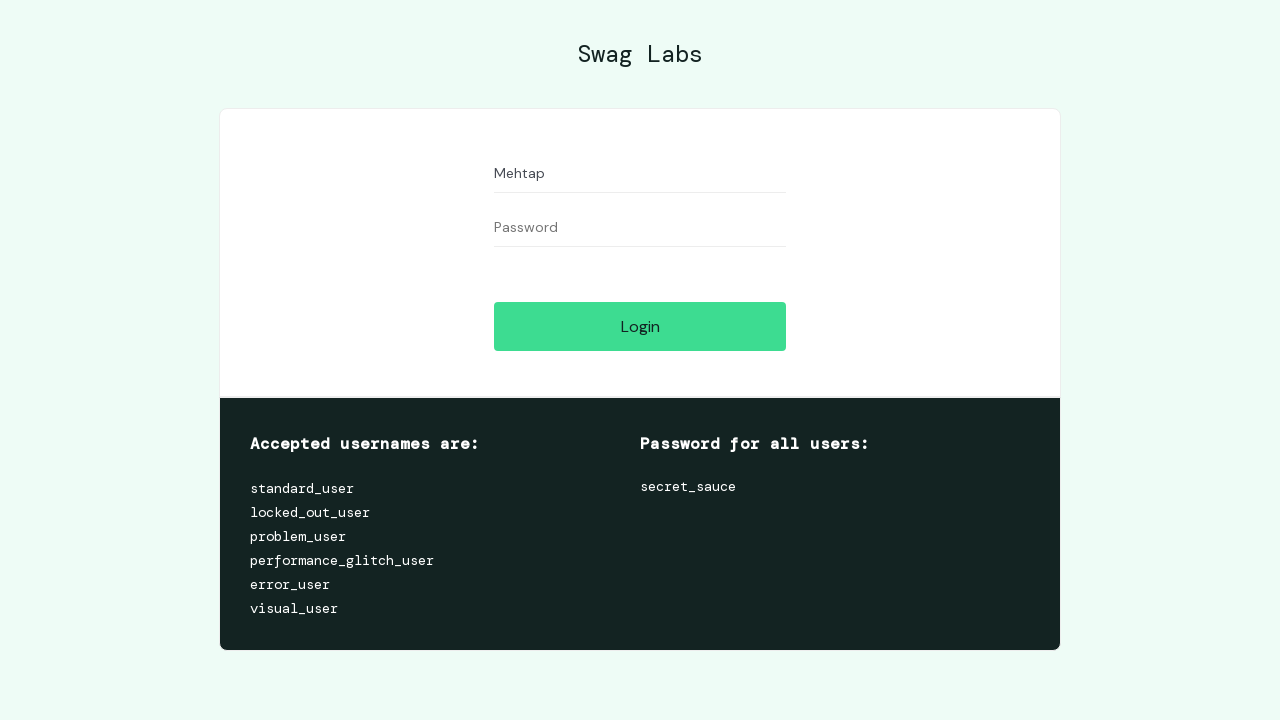

Clicked login button at (640, 326) on #login-button
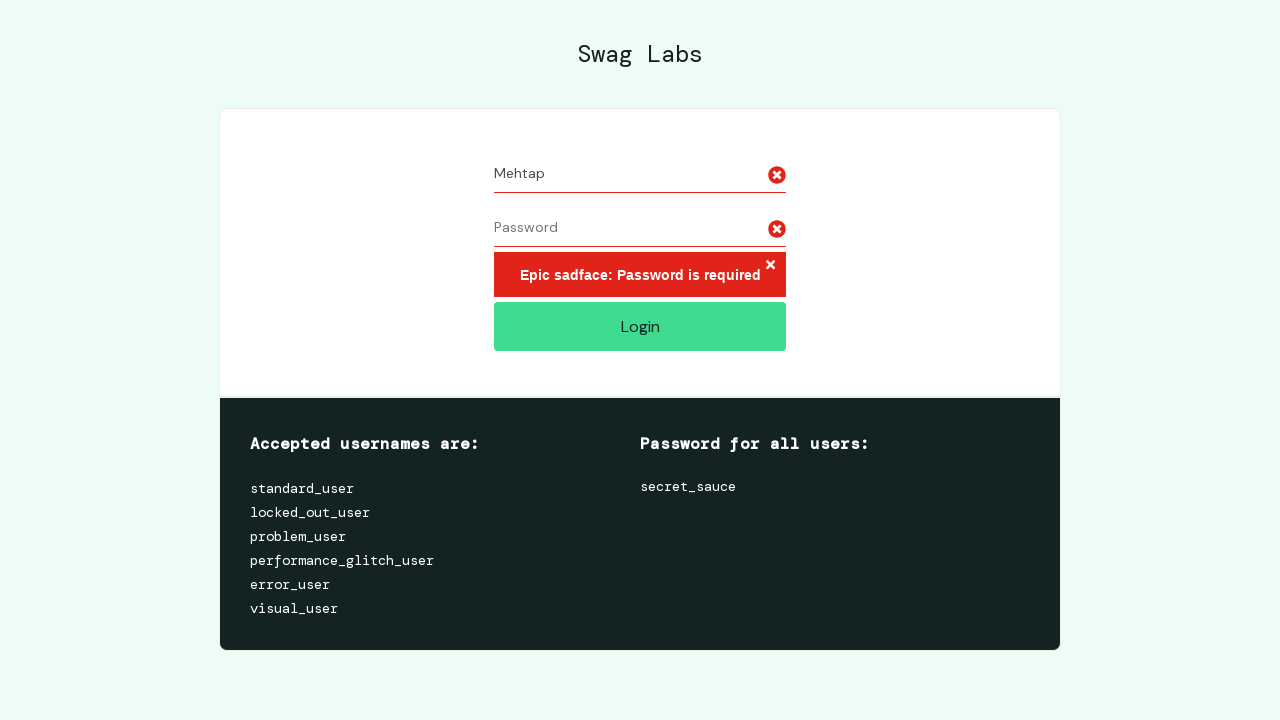

Error message 'Epic sadface: Password is required' is displayed
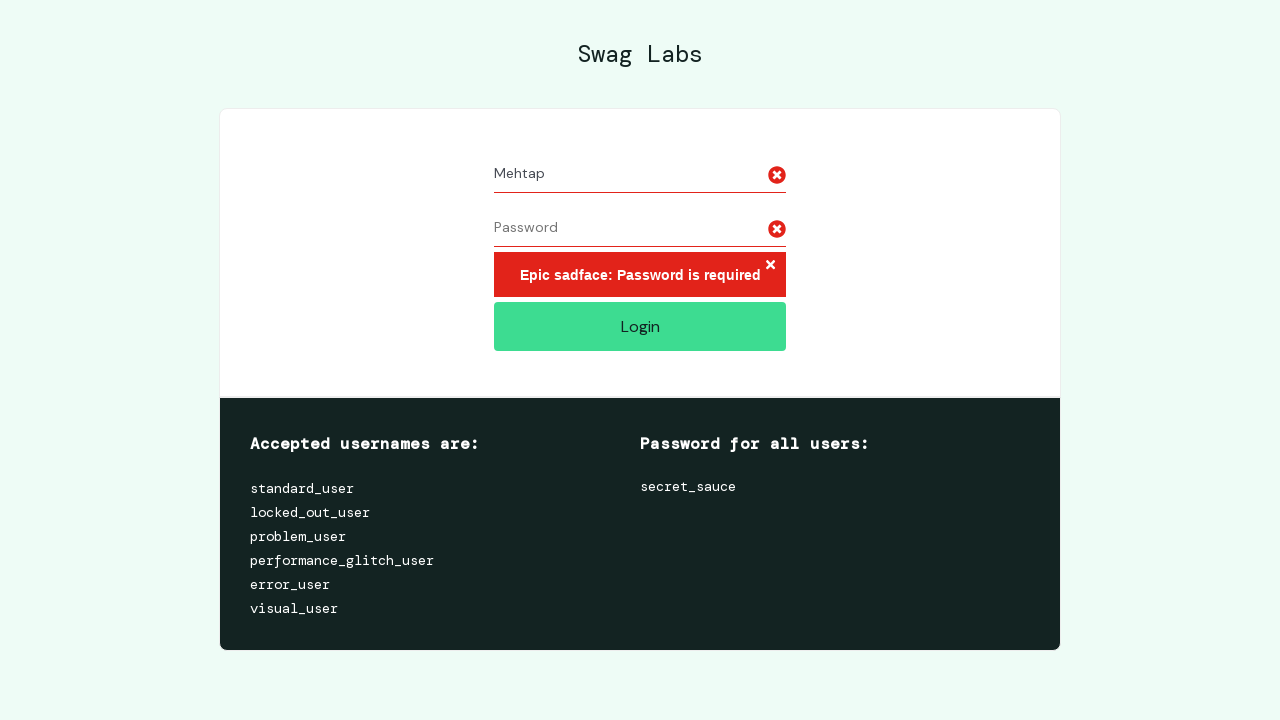

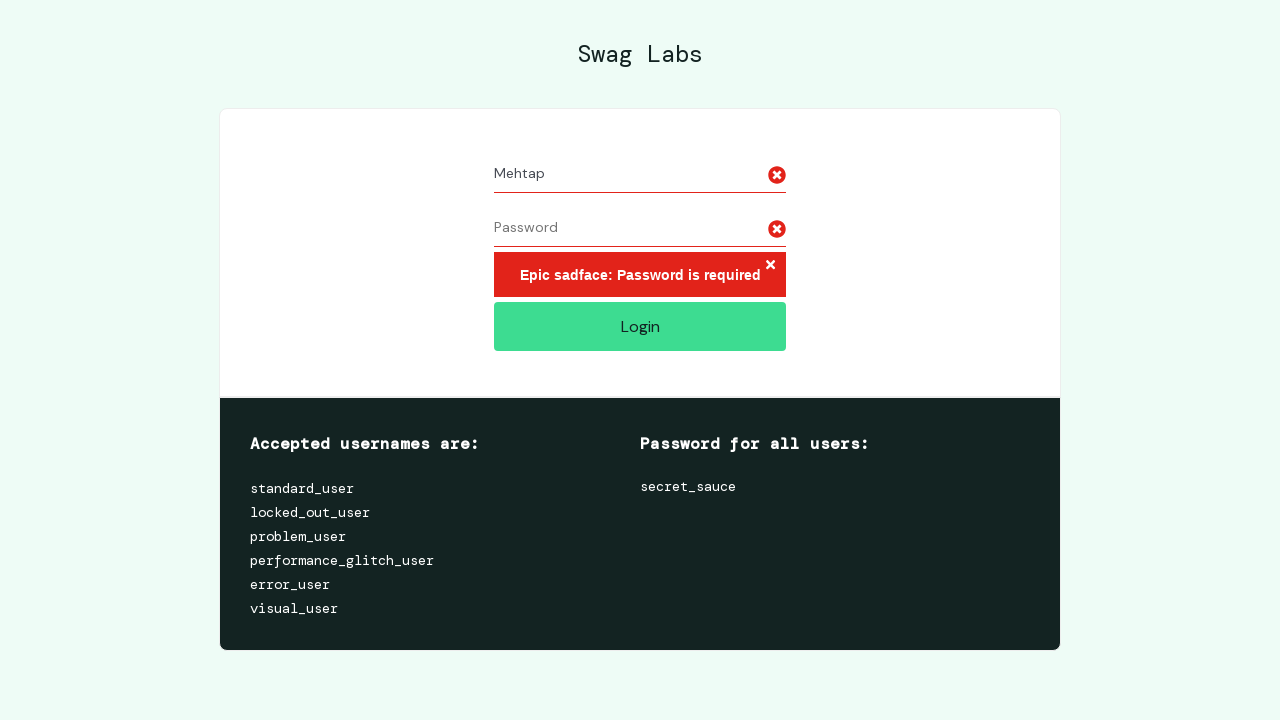